Tests book search functionality by searching for books by publisher and verifying multiple matching books appear in results

Starting URL: https://demoqa.com/books

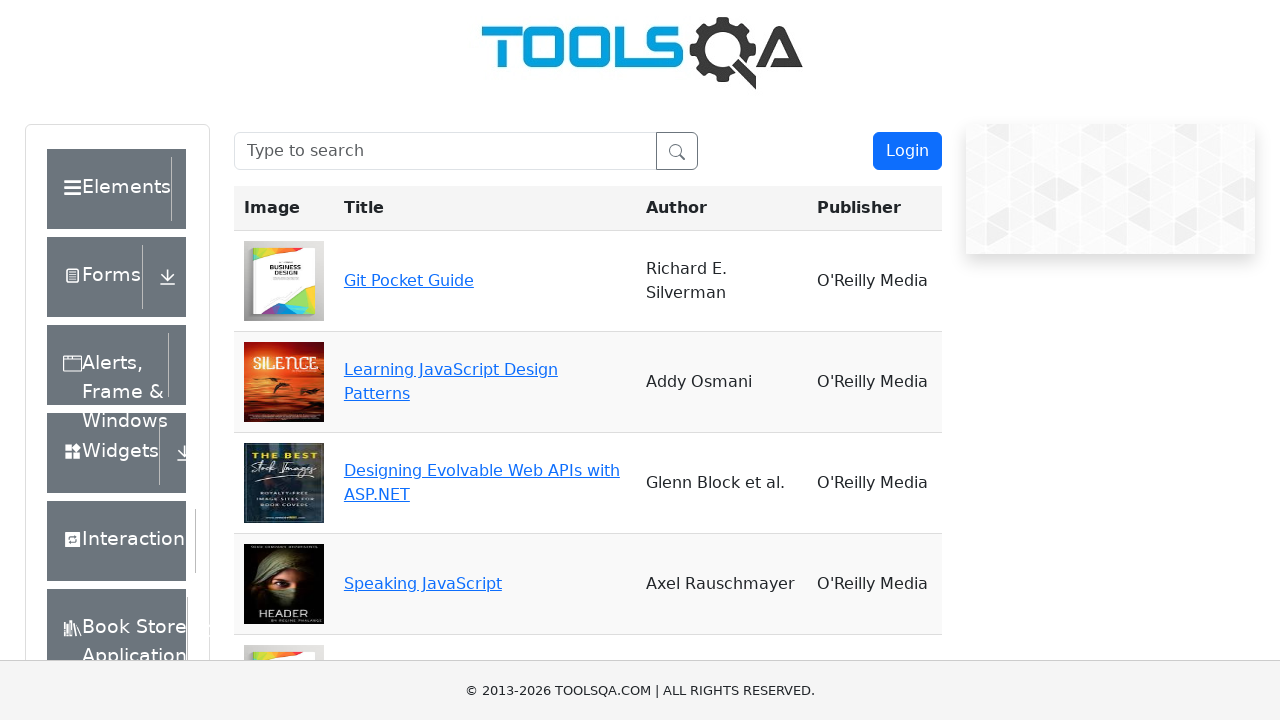

Filled search box with publisher name 'O'Reilly Media' on [placeholder="Type to search"]
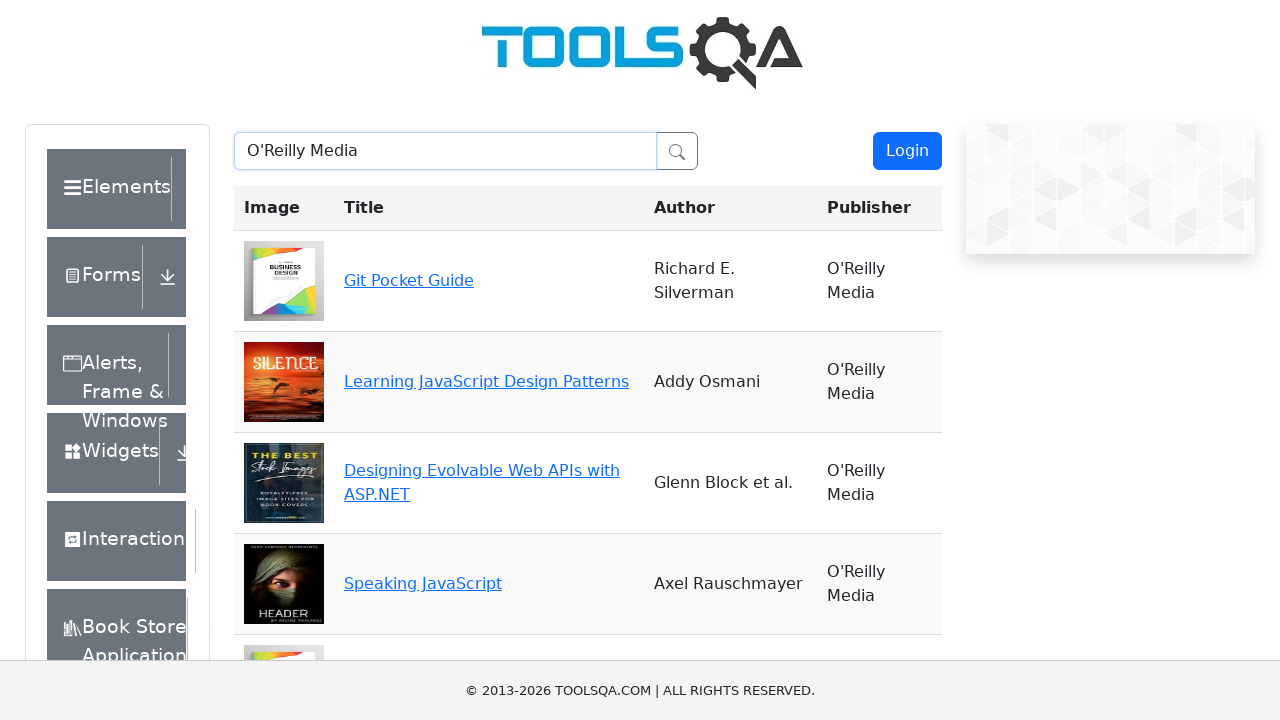

Verified 'Git Pocket Guide' book appeared in search results
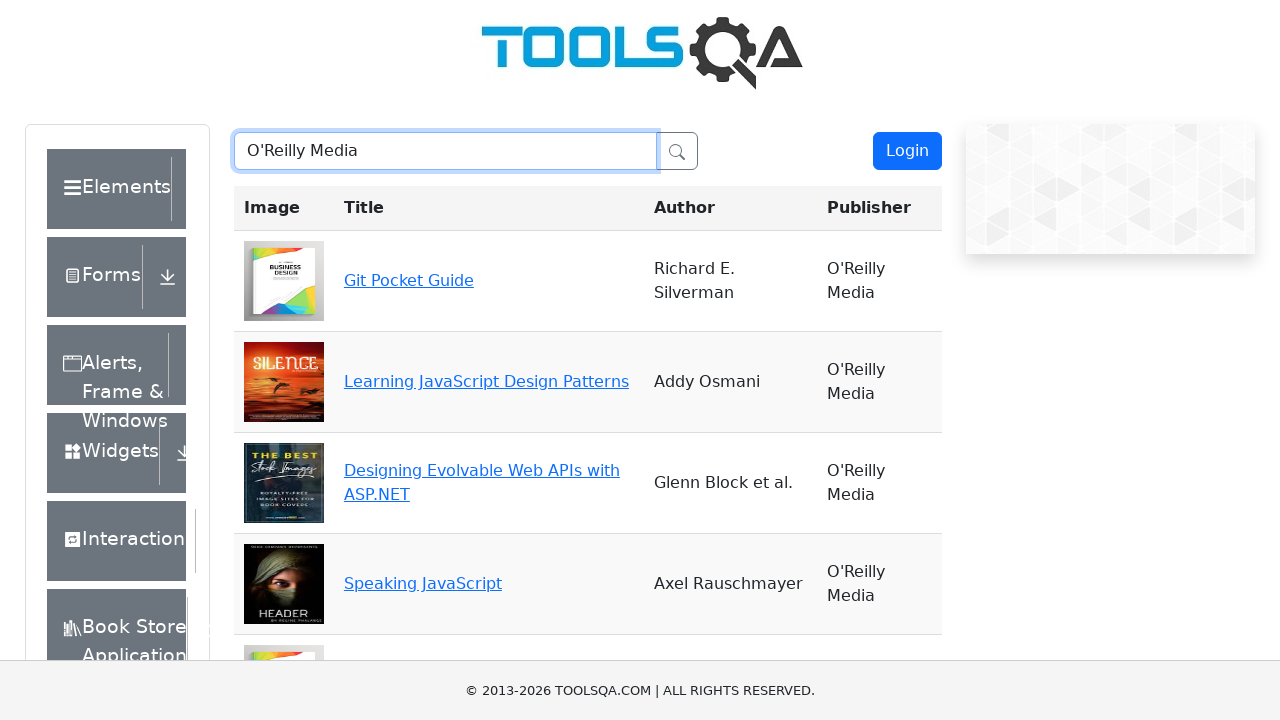

Verified 'Learning JavaScript Design Patterns' book appeared in search results
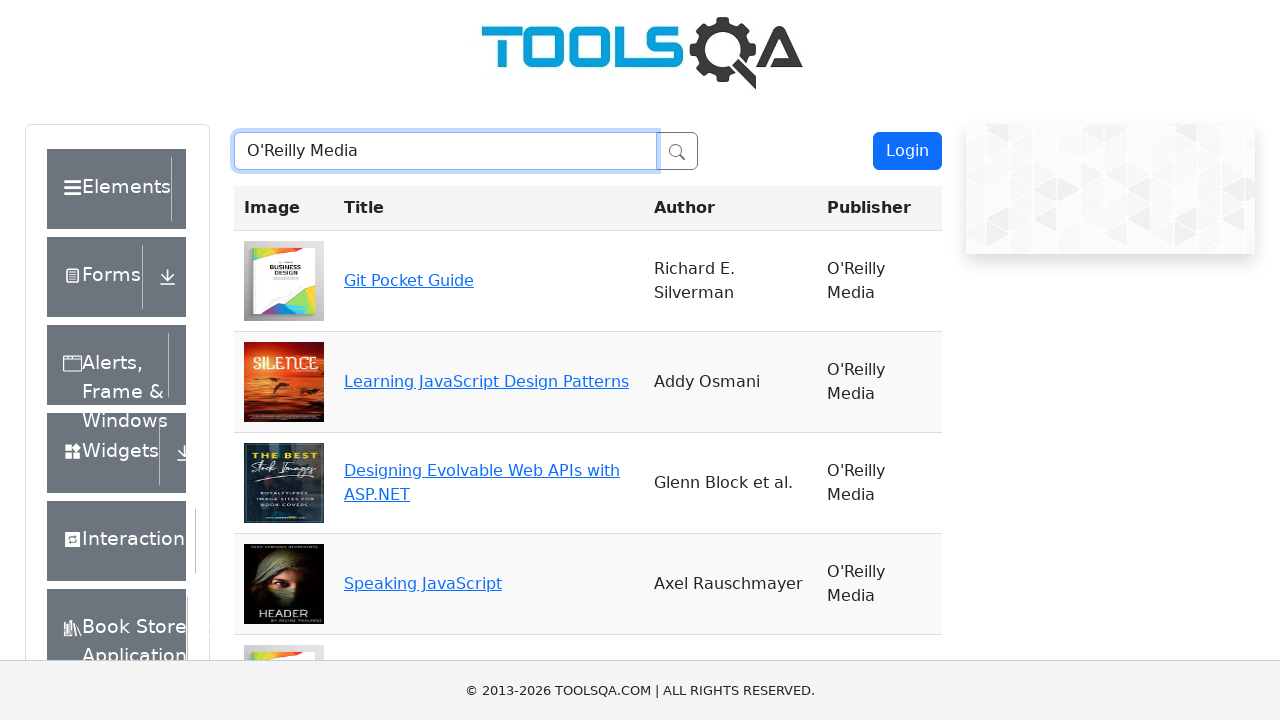

Verified 'Designing Evolvable Web APIs with ASP.NET' book appeared in search results
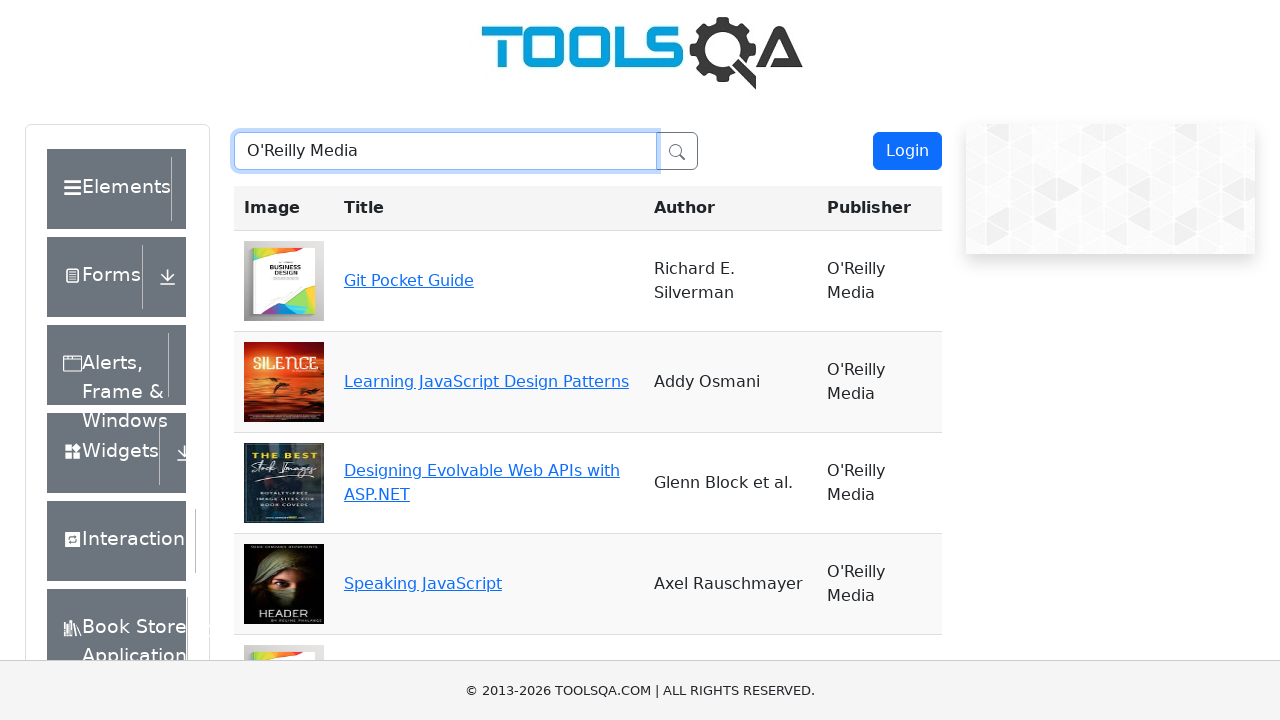

Verified 'Speaking JavaScript' book appeared in search results
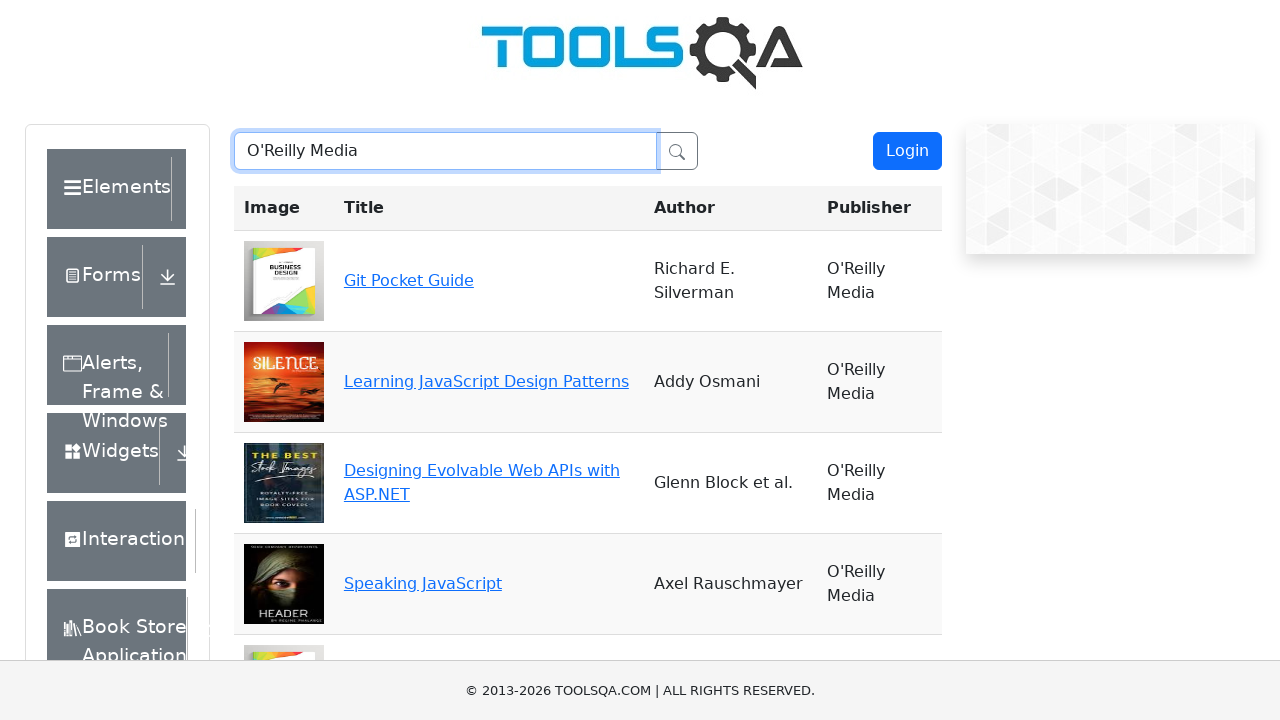

Verified 'You Don't Know JS' book appeared in search results
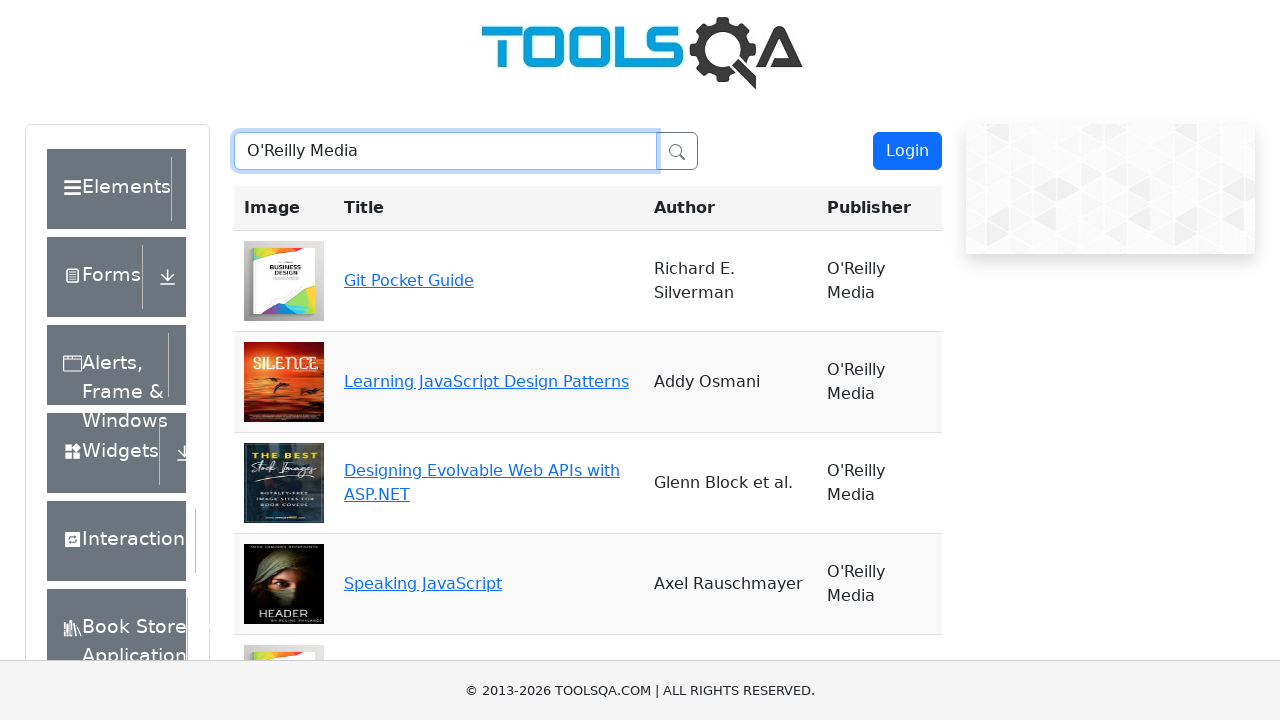

Verified 'Programming JavaScript Applications' book appeared in search results
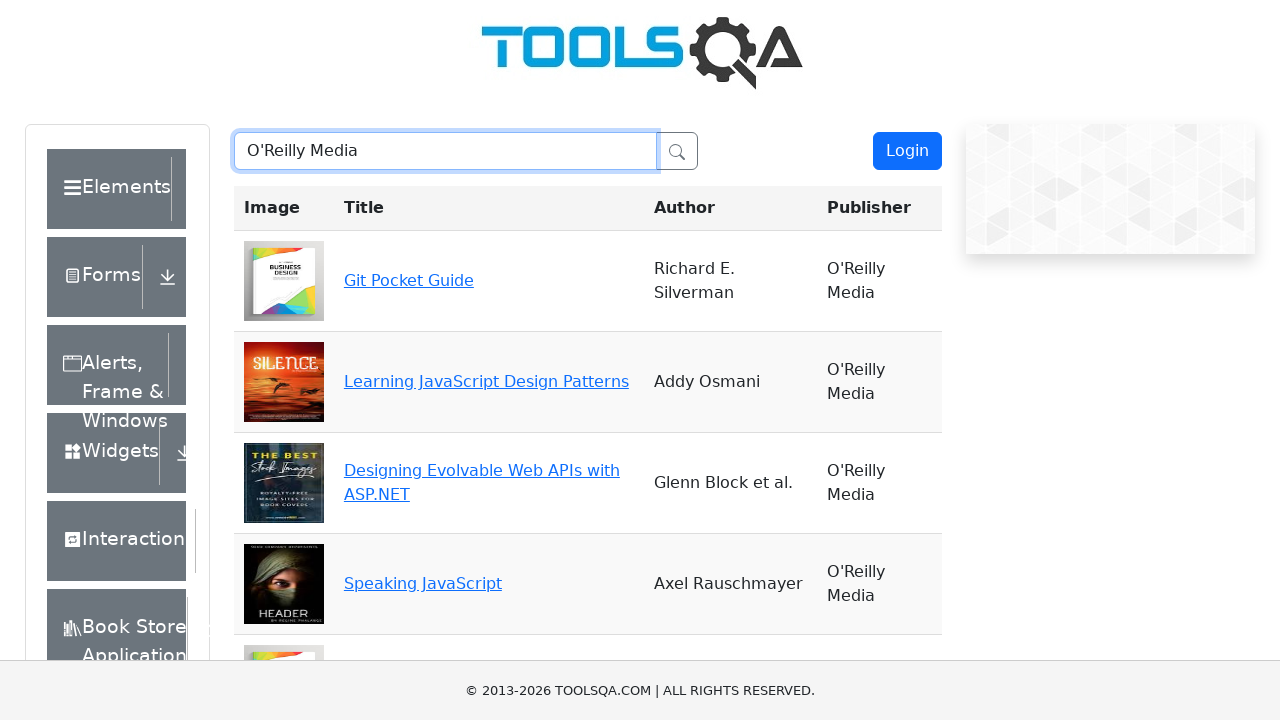

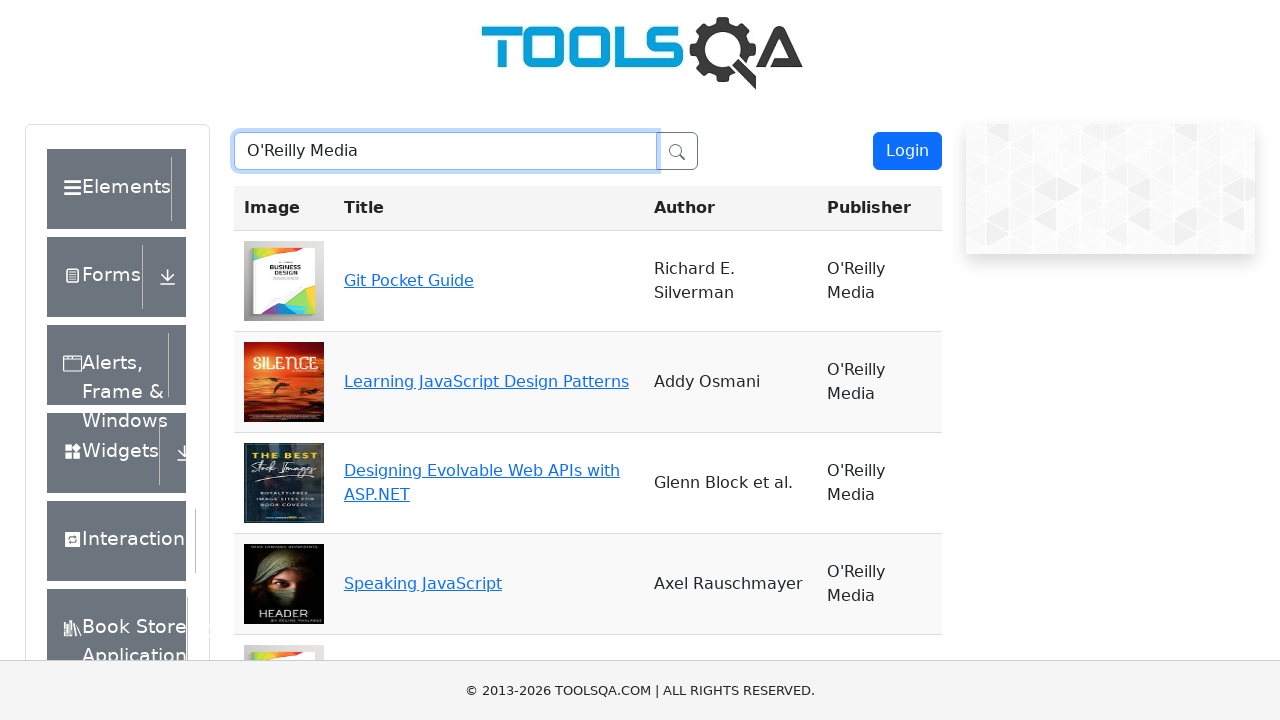